Navigates to the Heroes of War and Money game website and waits for the page to load

Starting URL: https://www.heroeswm.ru/

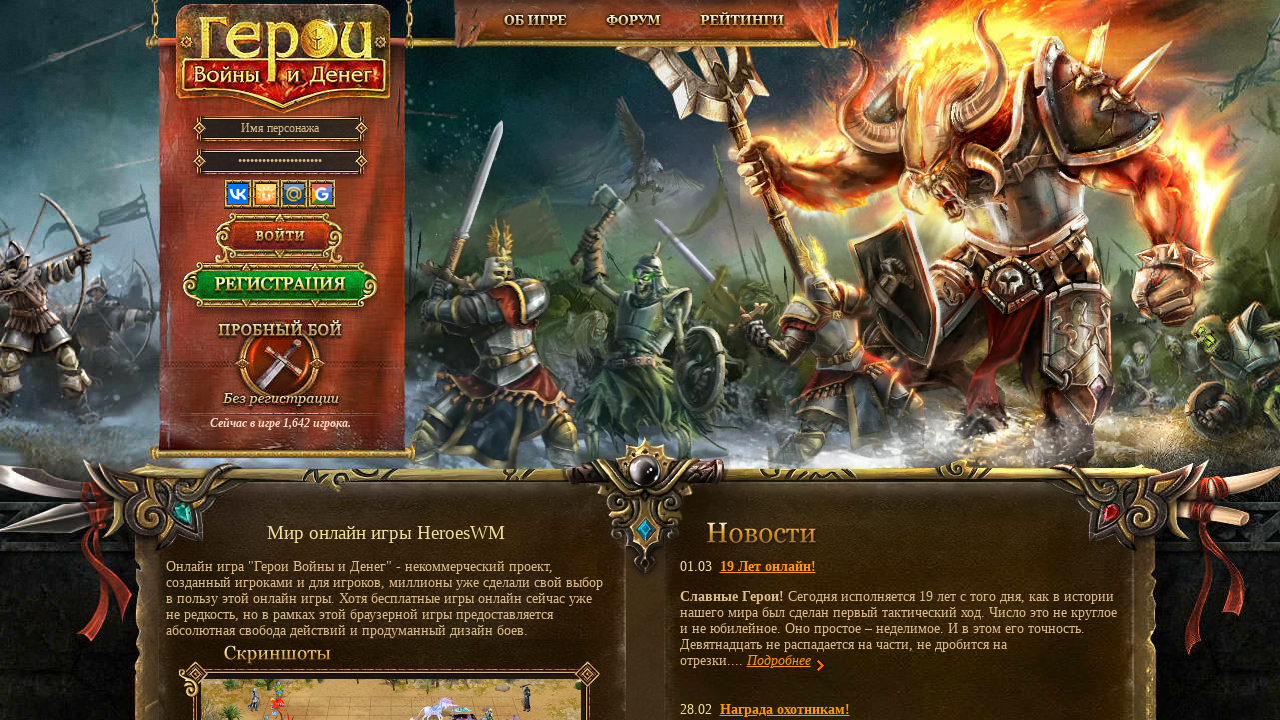

Navigated to Heroes of War and Money game website
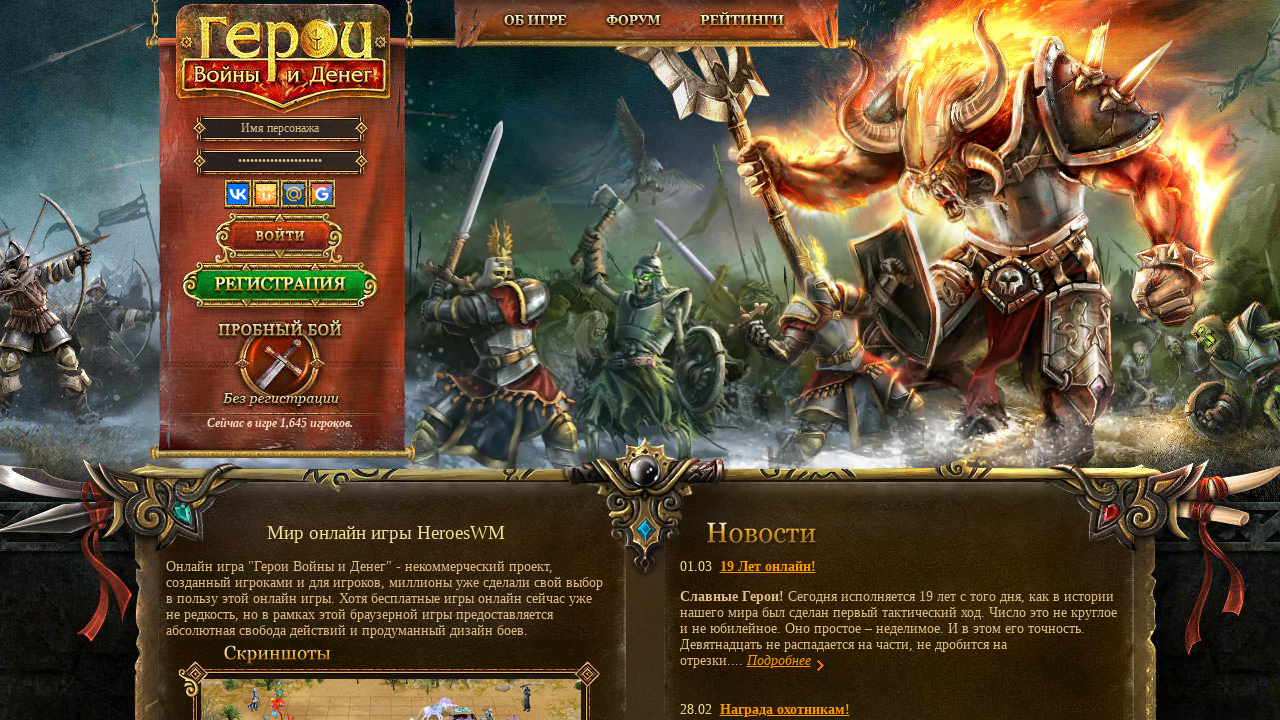

Page DOM content loaded
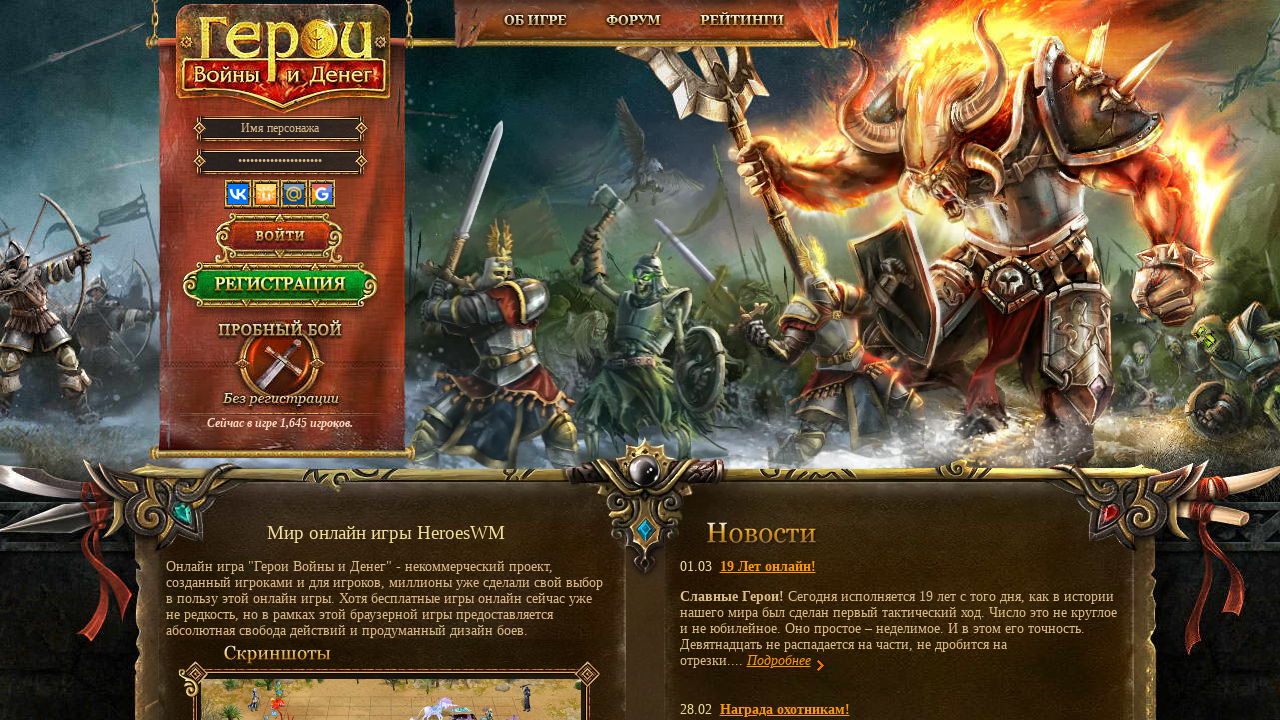

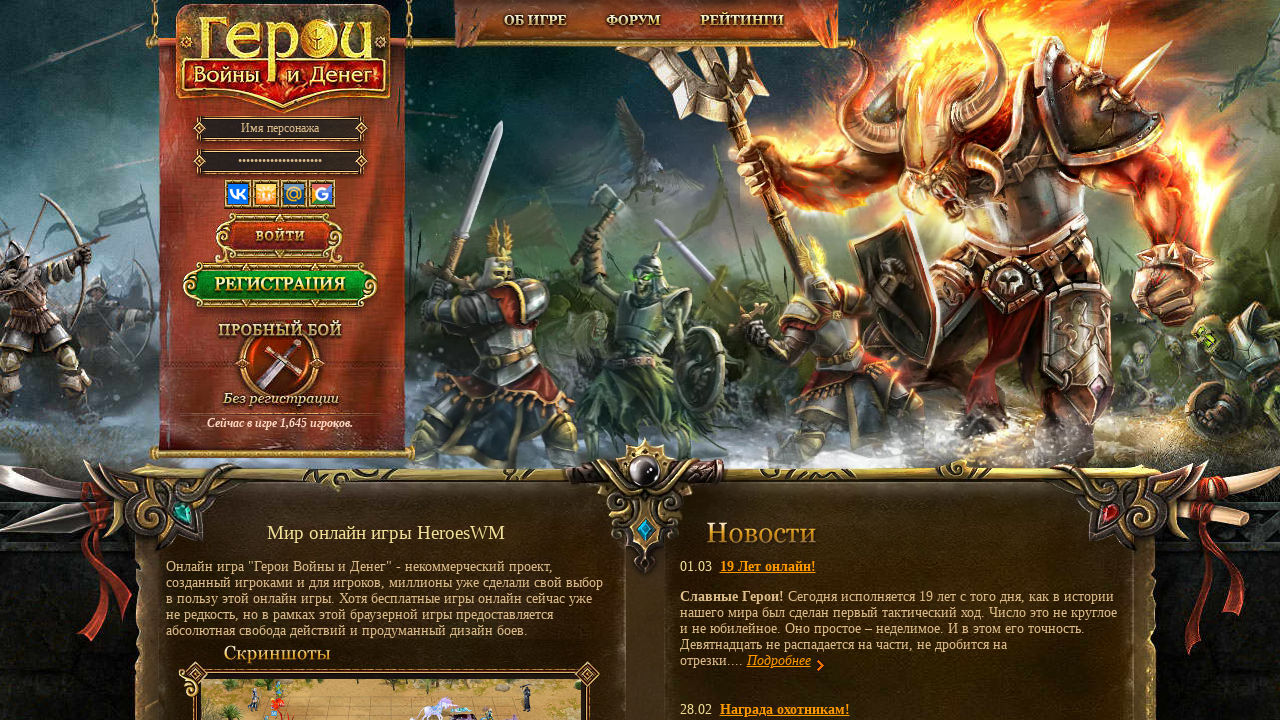